Tests a Selenium practice form by filling in text fields, selecting radio buttons, checkboxes, dropdown options, multi-select options, and submitting the form.

Starting URL: https://www.techlistic.com/p/selenium-practice-form.html

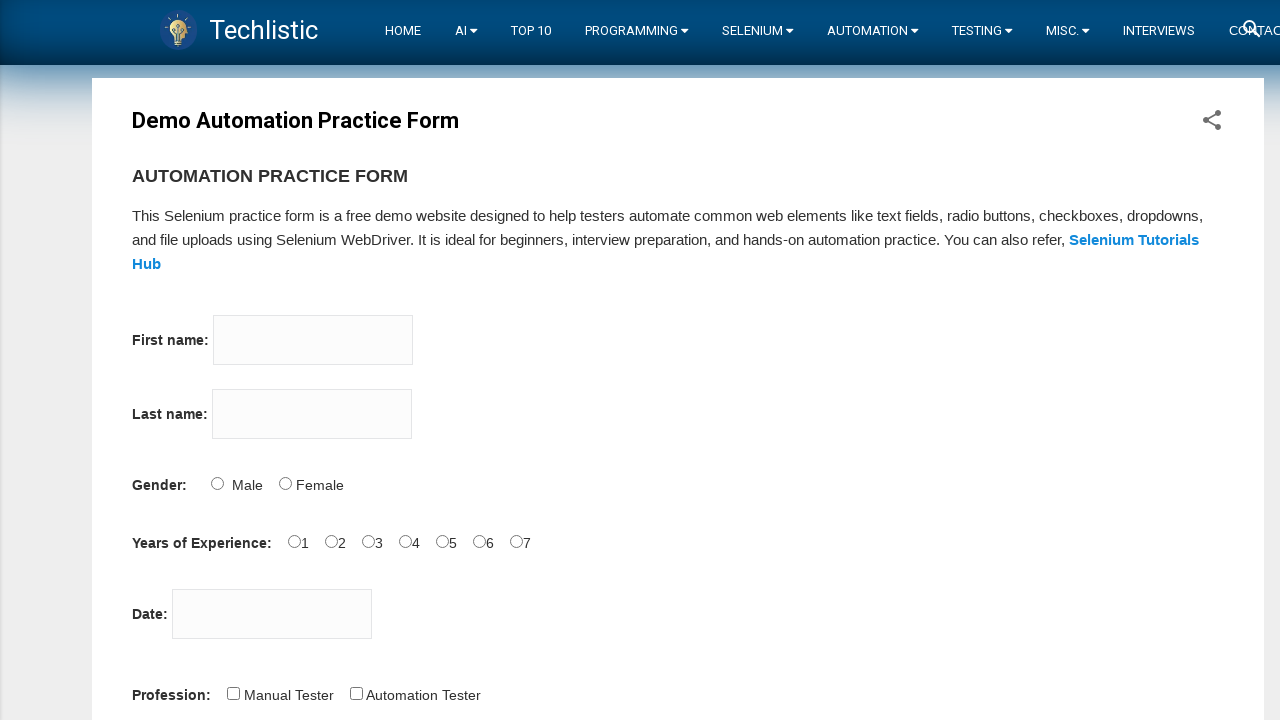

Filled first name field with 'Eshika' on input[name='firstname']
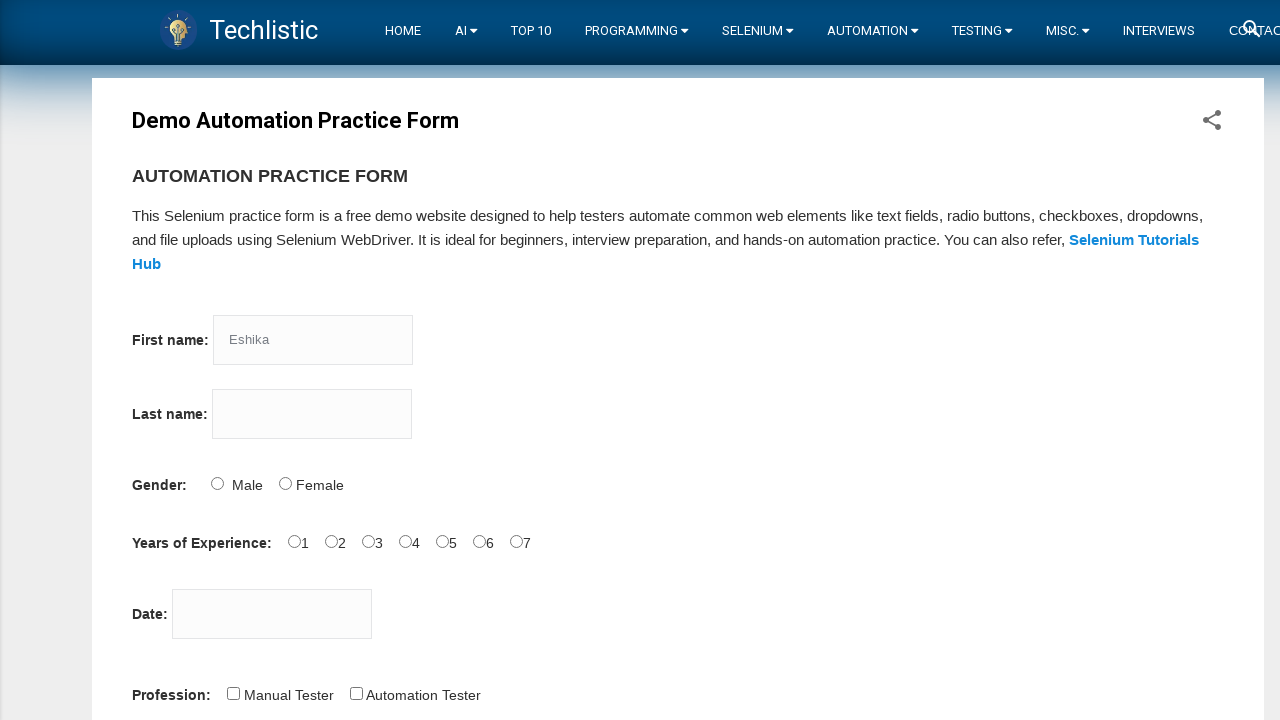

Filled last name field with 'Bose' on input[name='lastname']
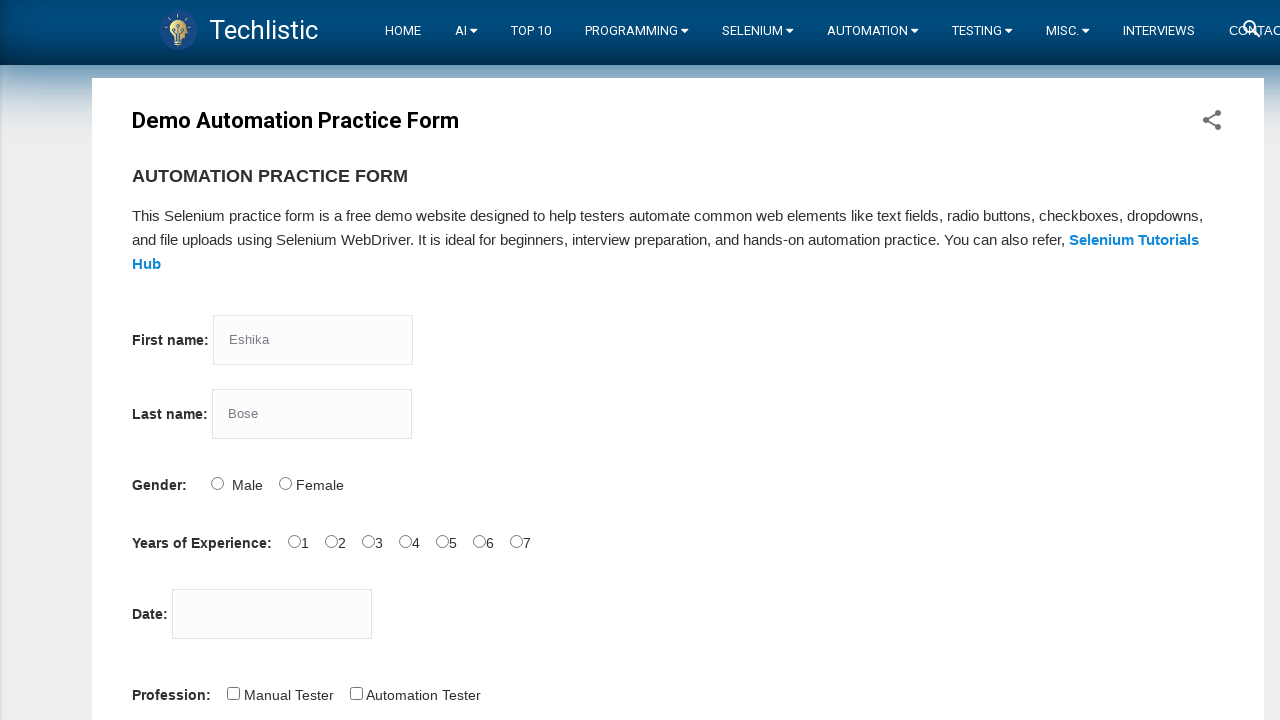

Selected Female radio button for gender at (285, 483) on #sex-1
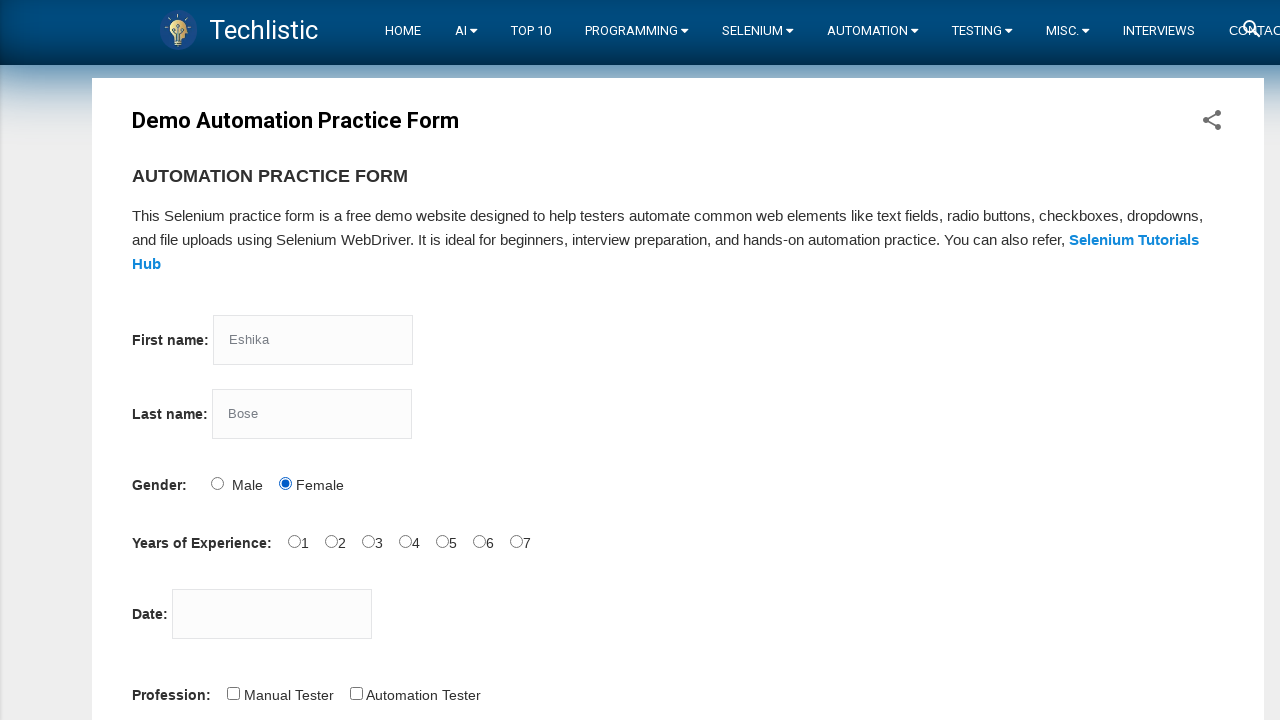

Selected 2 years of experience at (368, 541) on #exp-2
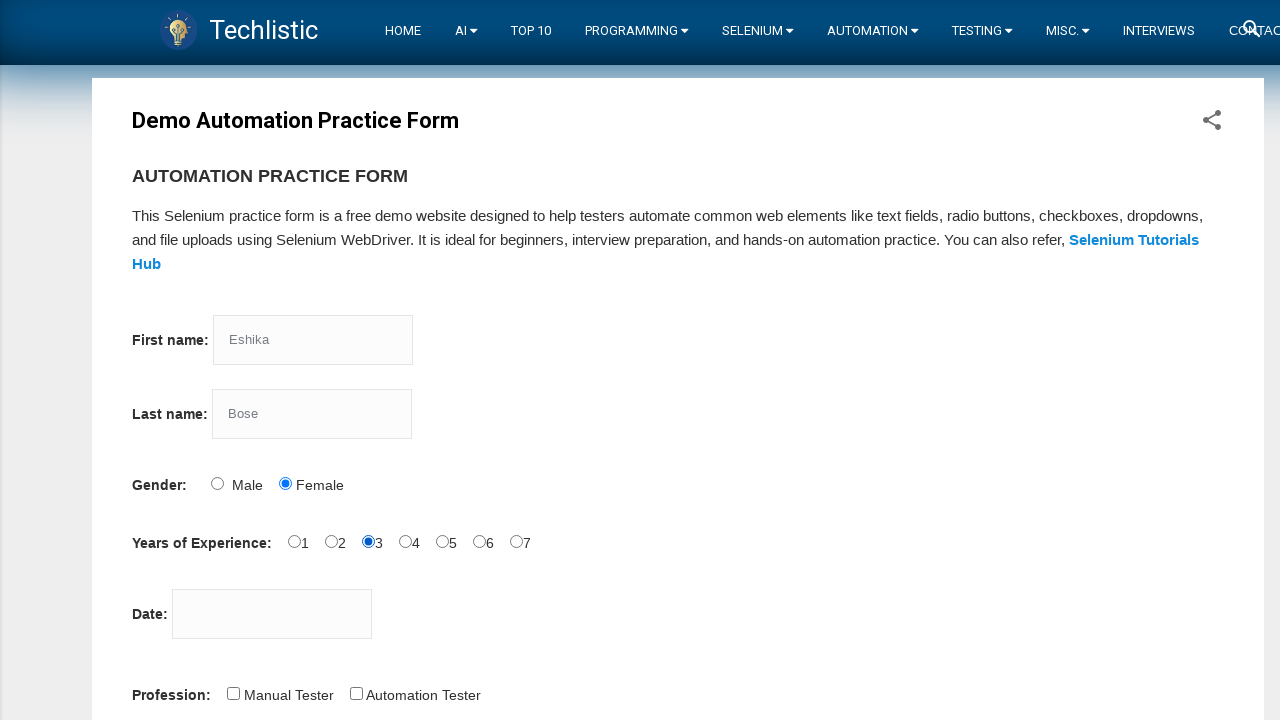

Filled date field with '18-08-2025' on #datepicker
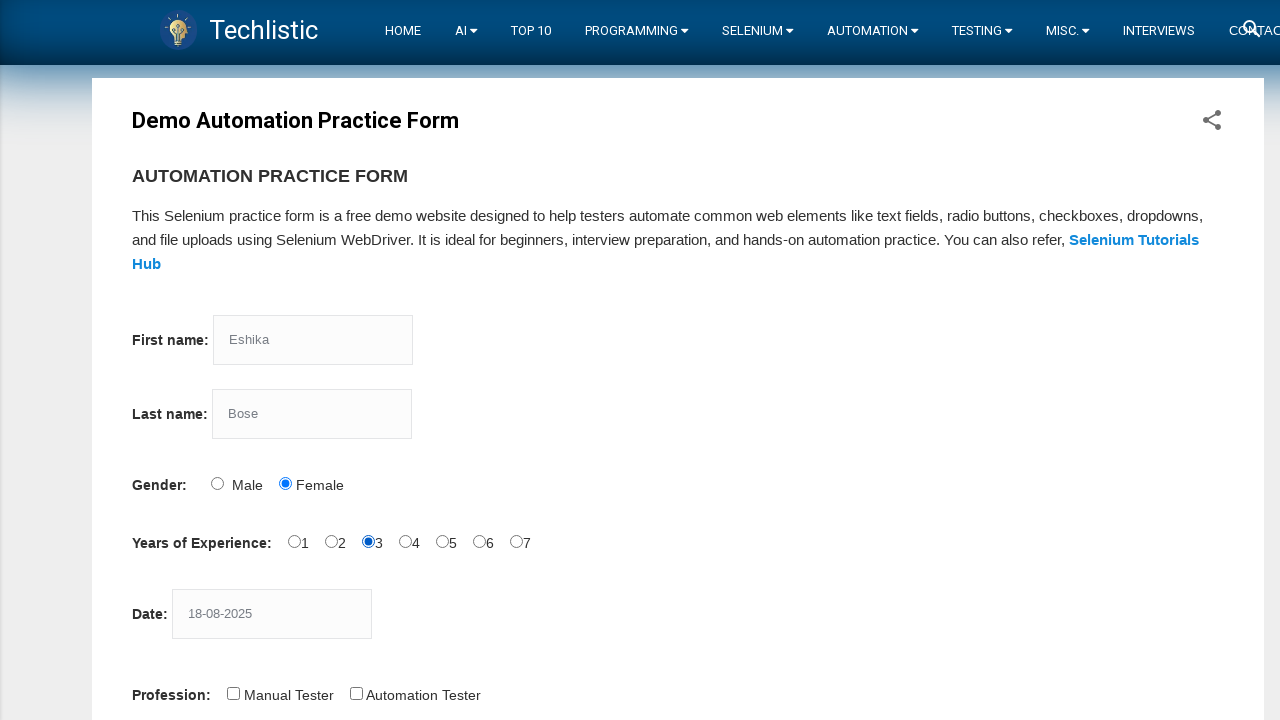

Checked Manual Tester profession checkbox at (356, 693) on input#profession-1
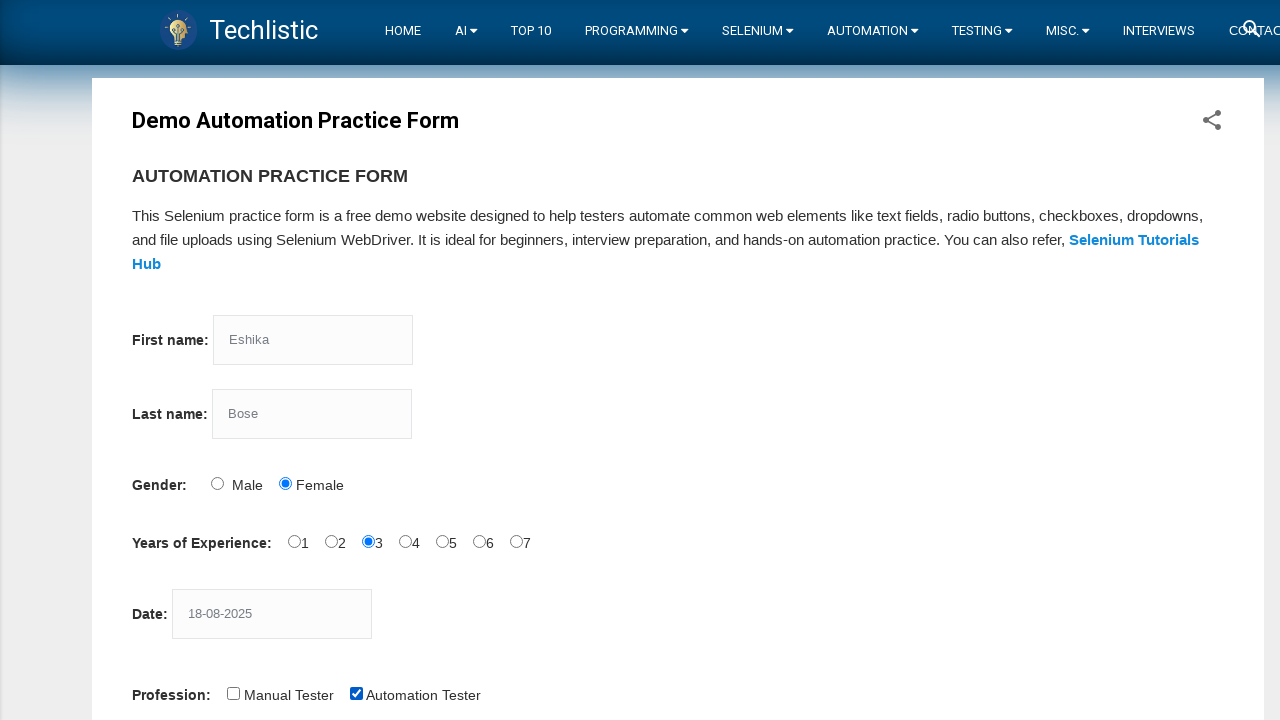

Checked Selenium IDE automation tool checkbox at (446, 360) on input#tool-2
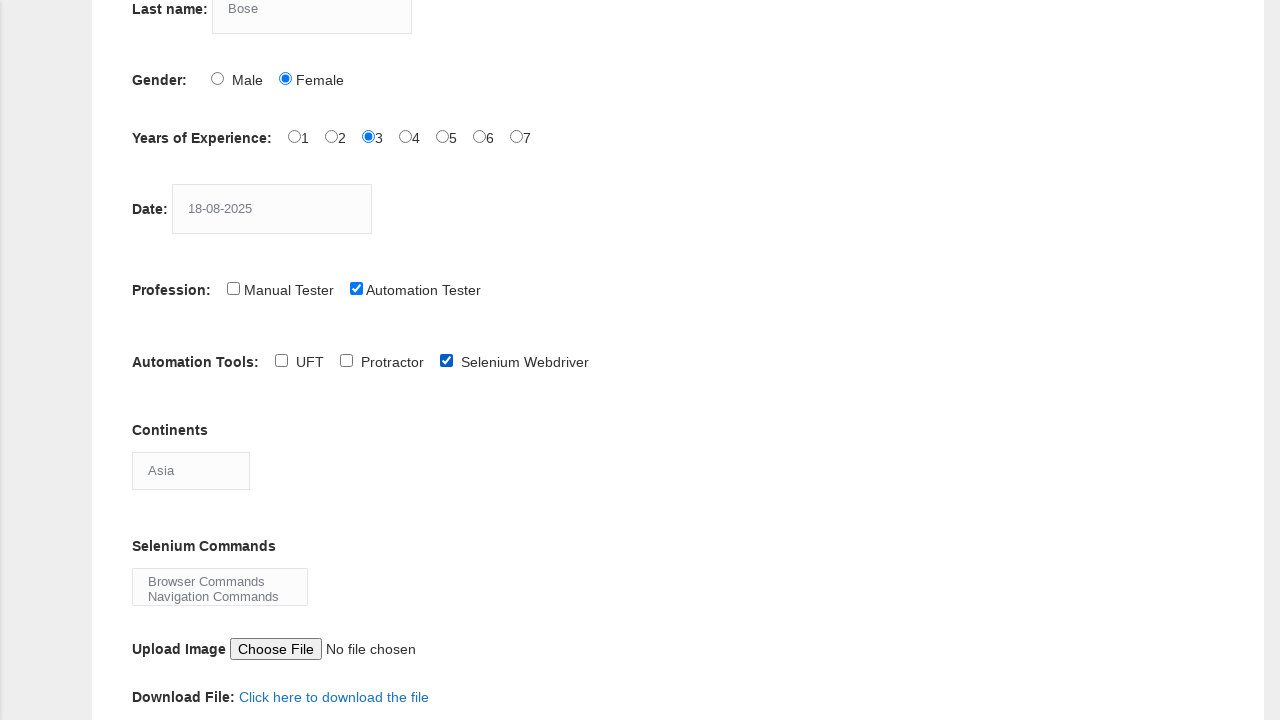

Selected 'Asia' from continents dropdown on #continents
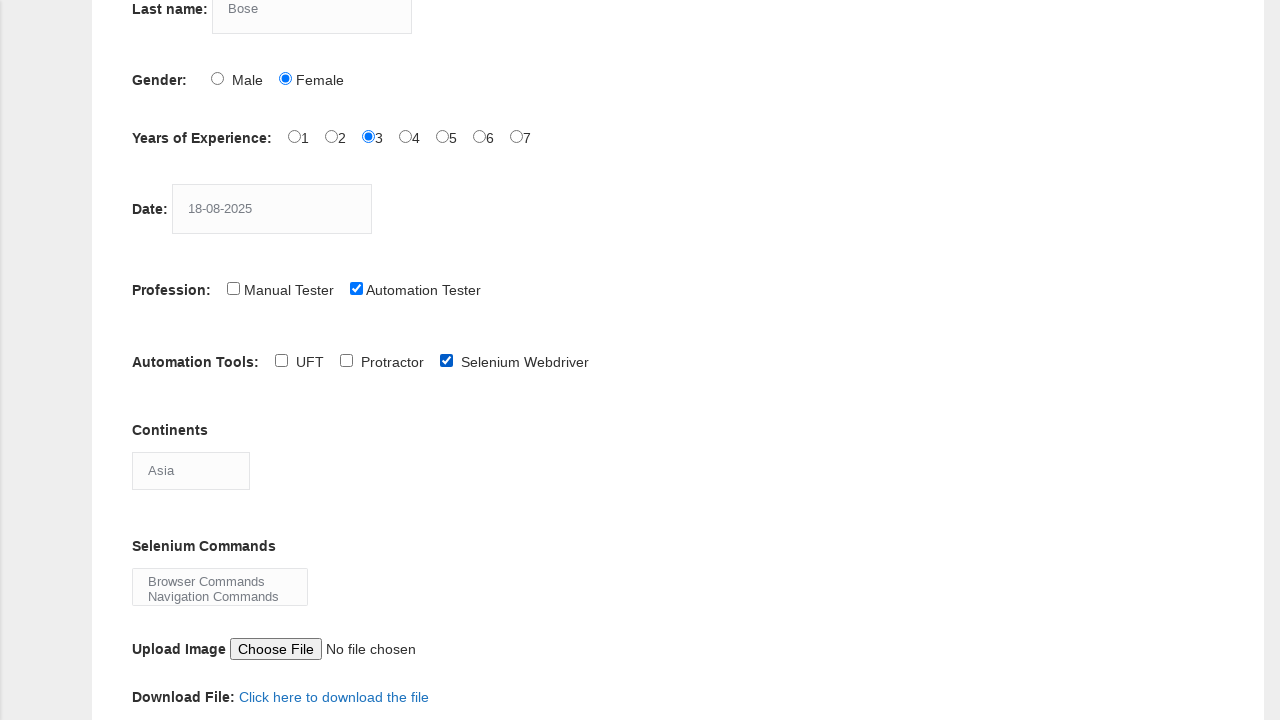

Selected 'Browser Commands' from selenium commands multi-select on #selenium_commands
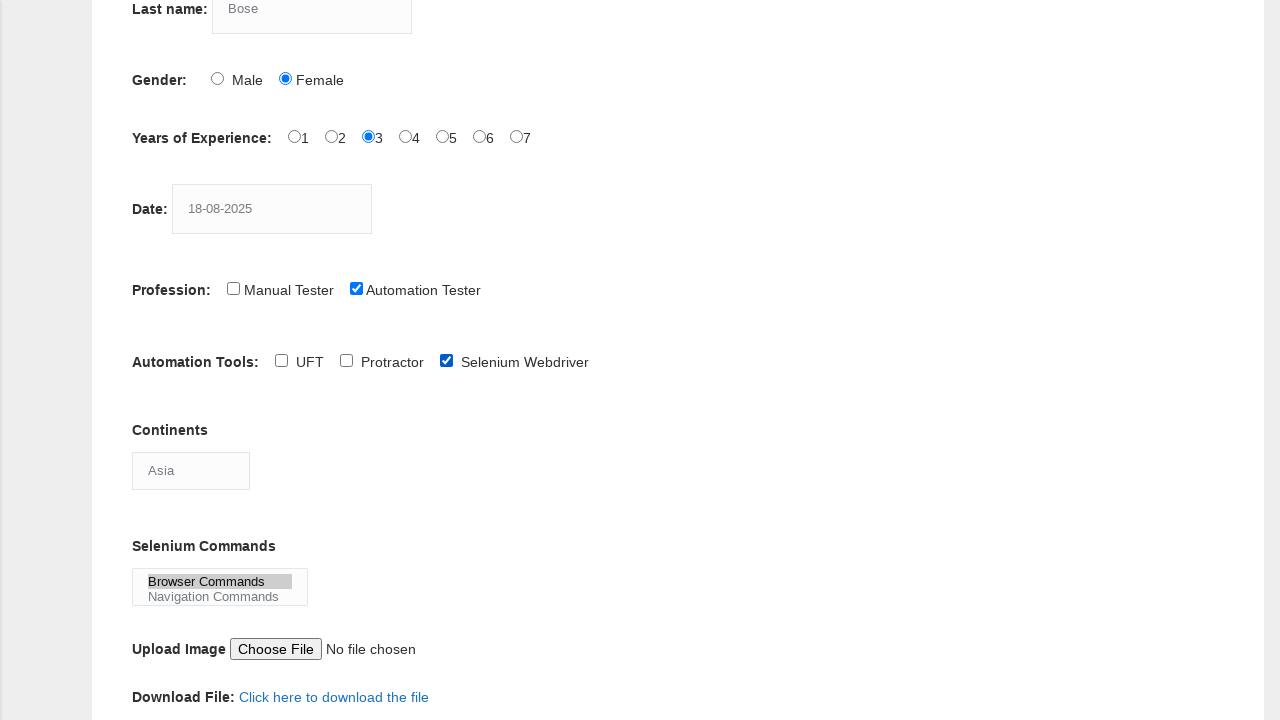

Clicked submit button to submit the form at (157, 360) on #submit
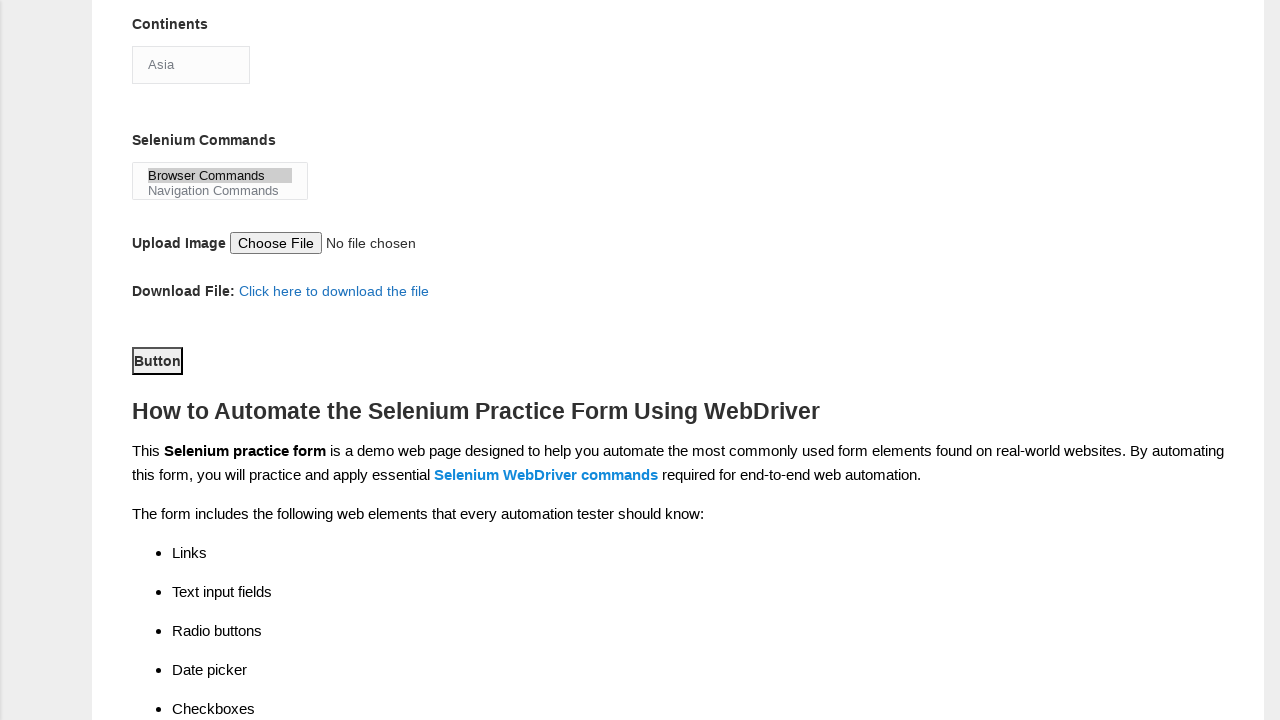

Waited 2 seconds for form submission to complete
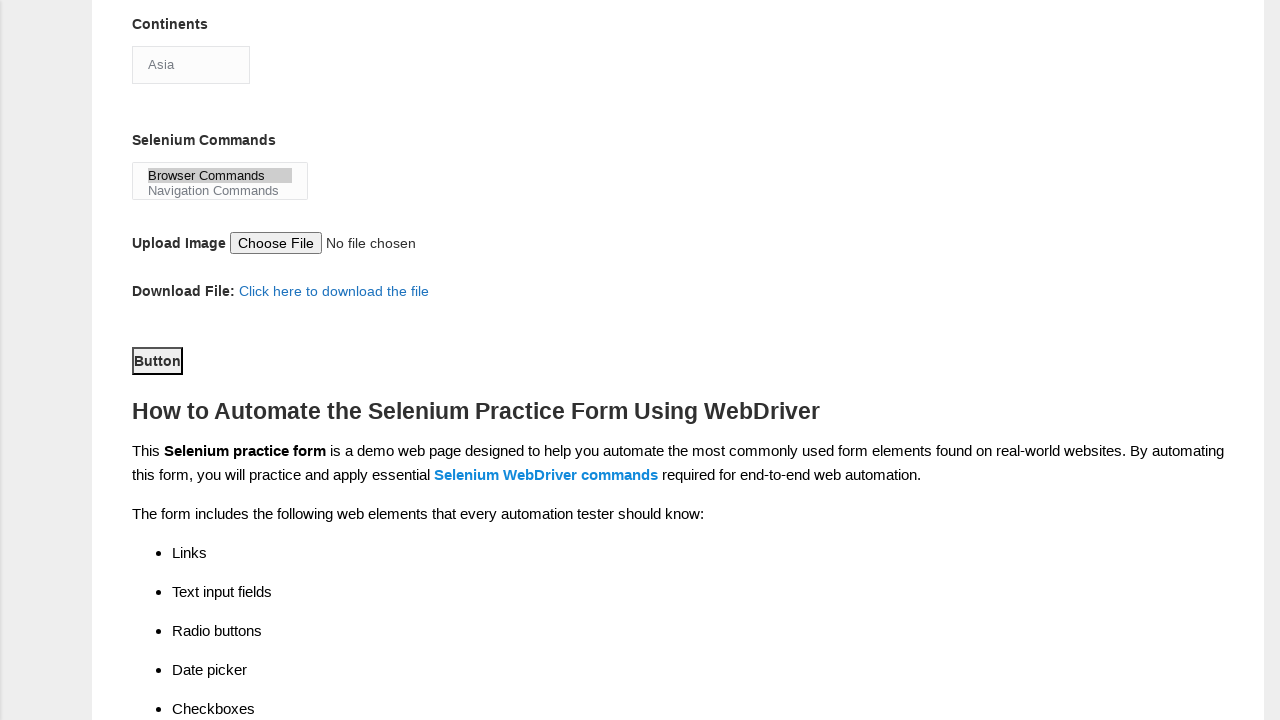

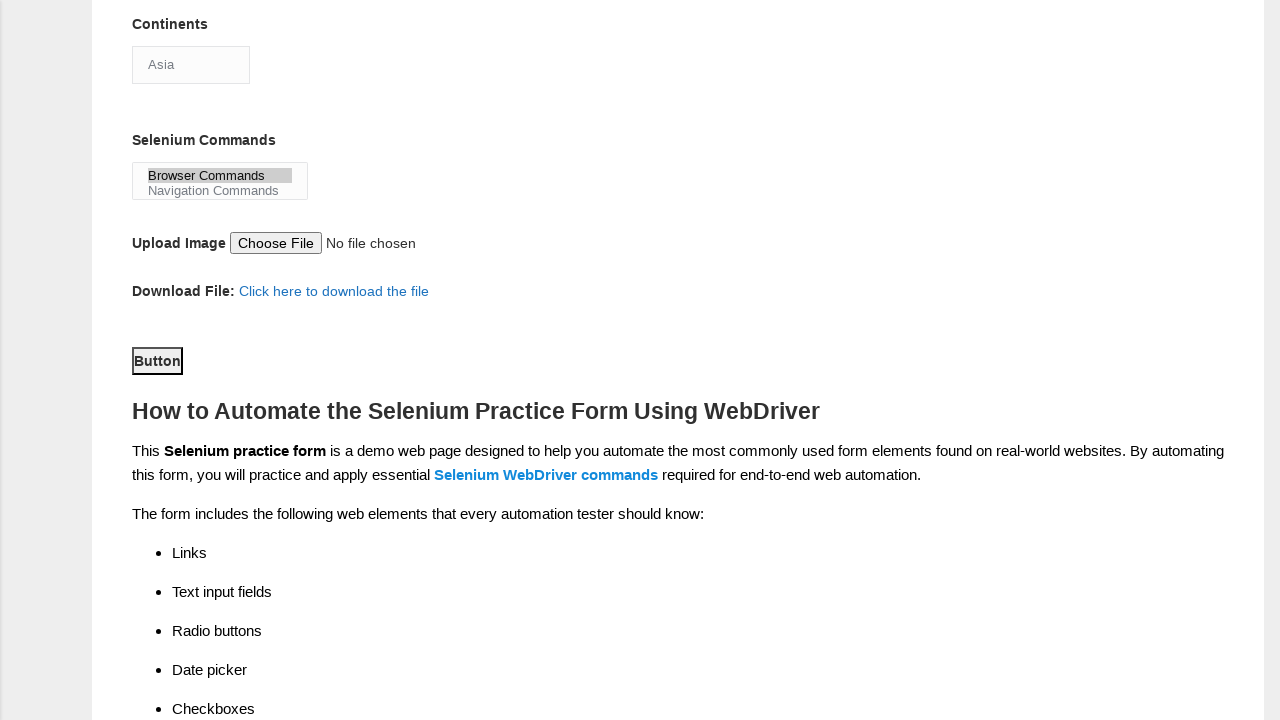